Tests the exchange rate search functionality on BIDV bank website by entering a date in the date filter field and clicking the search button to retrieve exchange rates for that date.

Starting URL: https://bidv.com.vn/en/ty-gia-ngoai-te

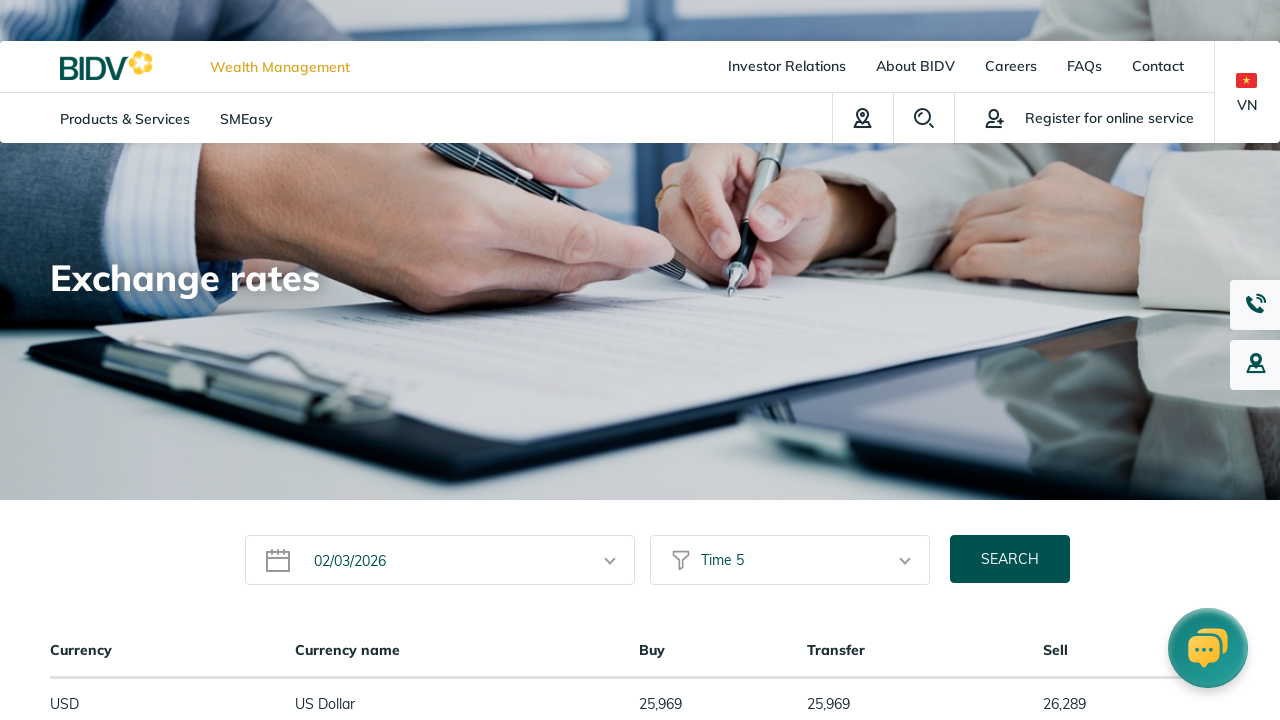

Date input field is visible
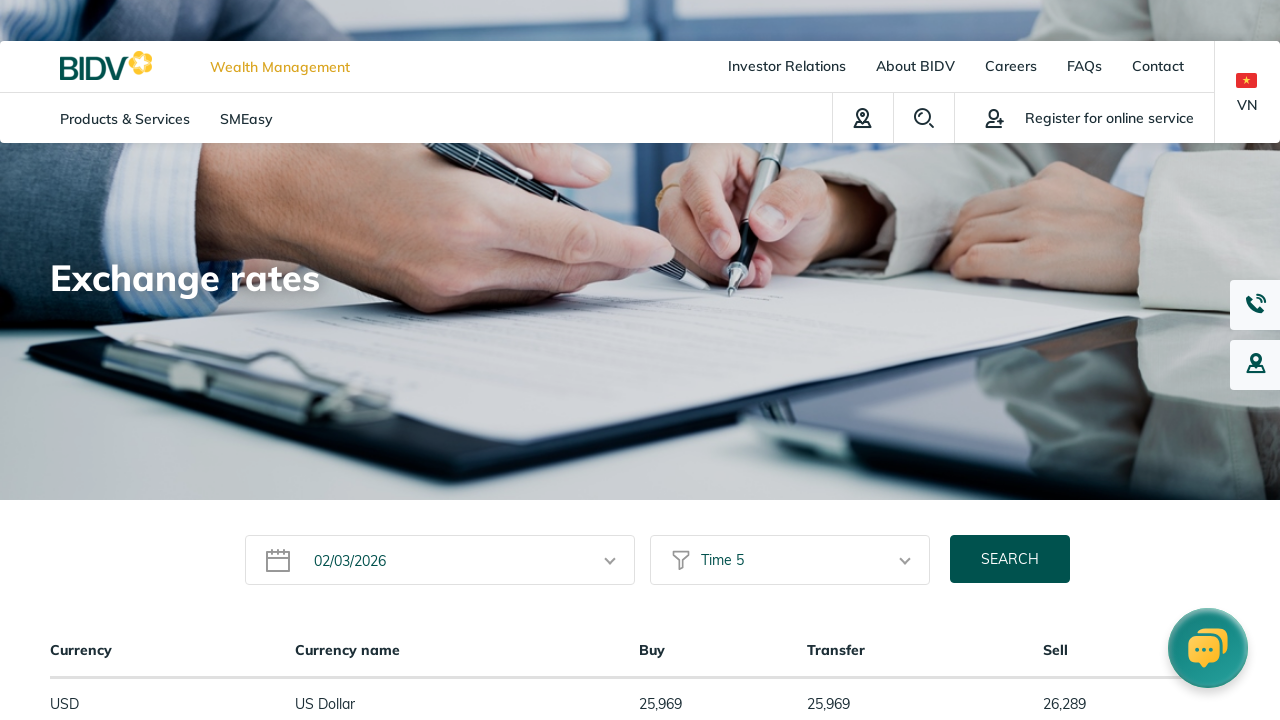

Entered date '15/03/2024' in the date filter field on #filter-by-start-date
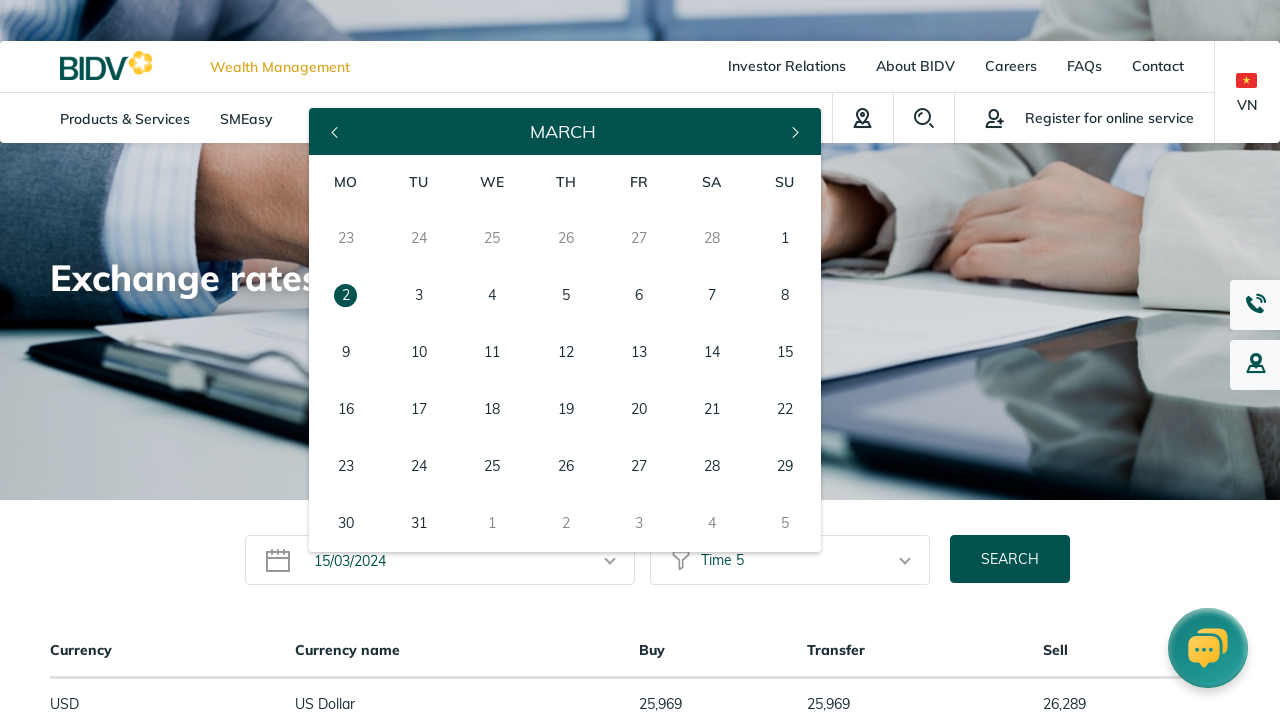

Clicked the search button to retrieve exchange rates at (1010, 559) on #clickSearch
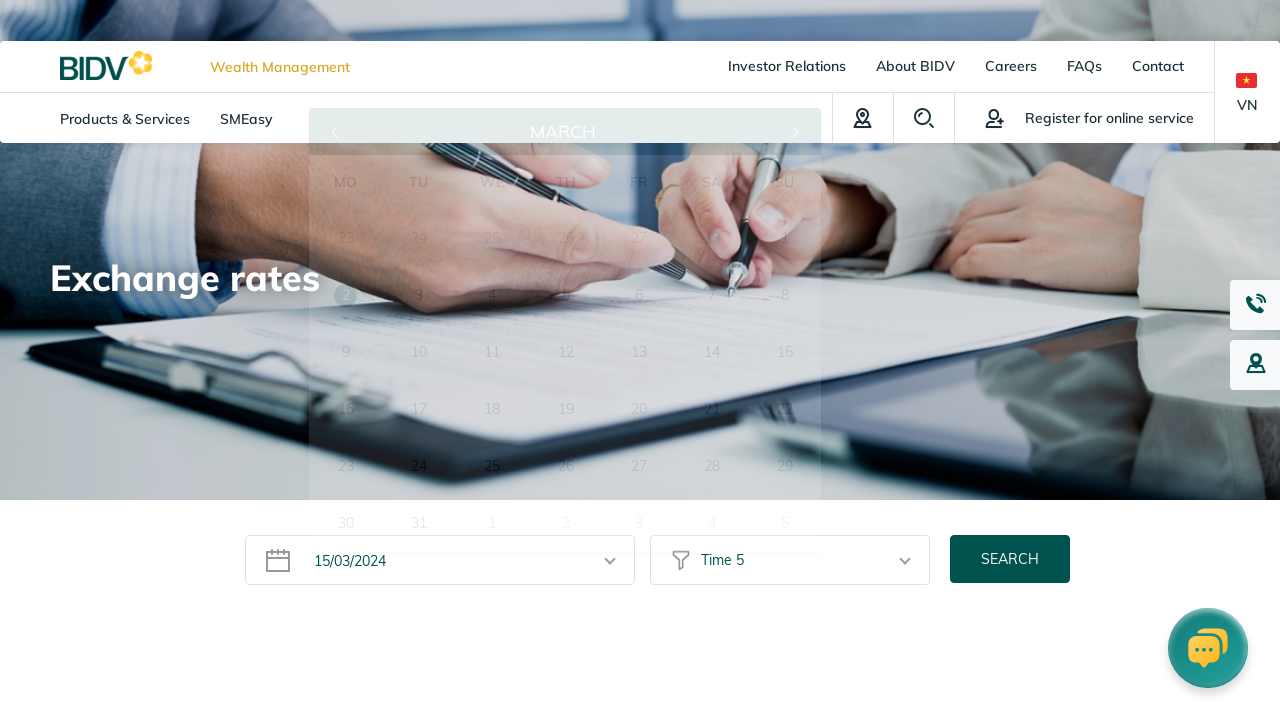

Exchange rate table loaded with results
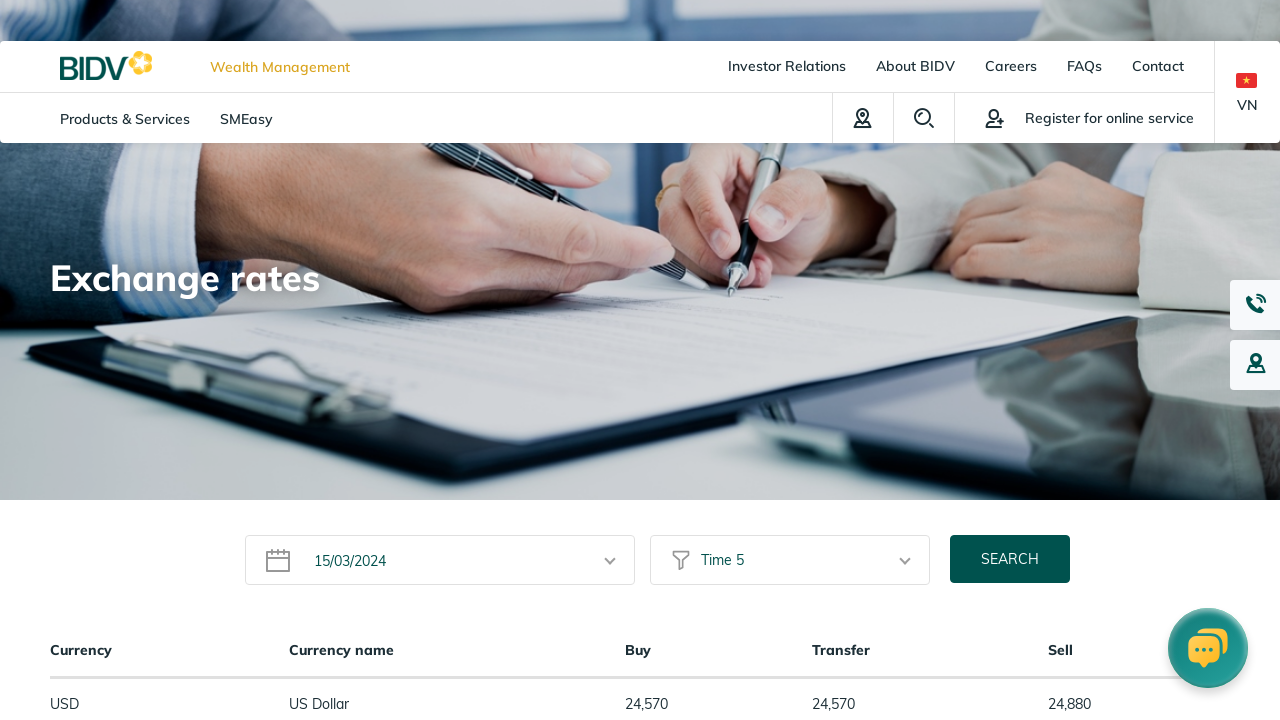

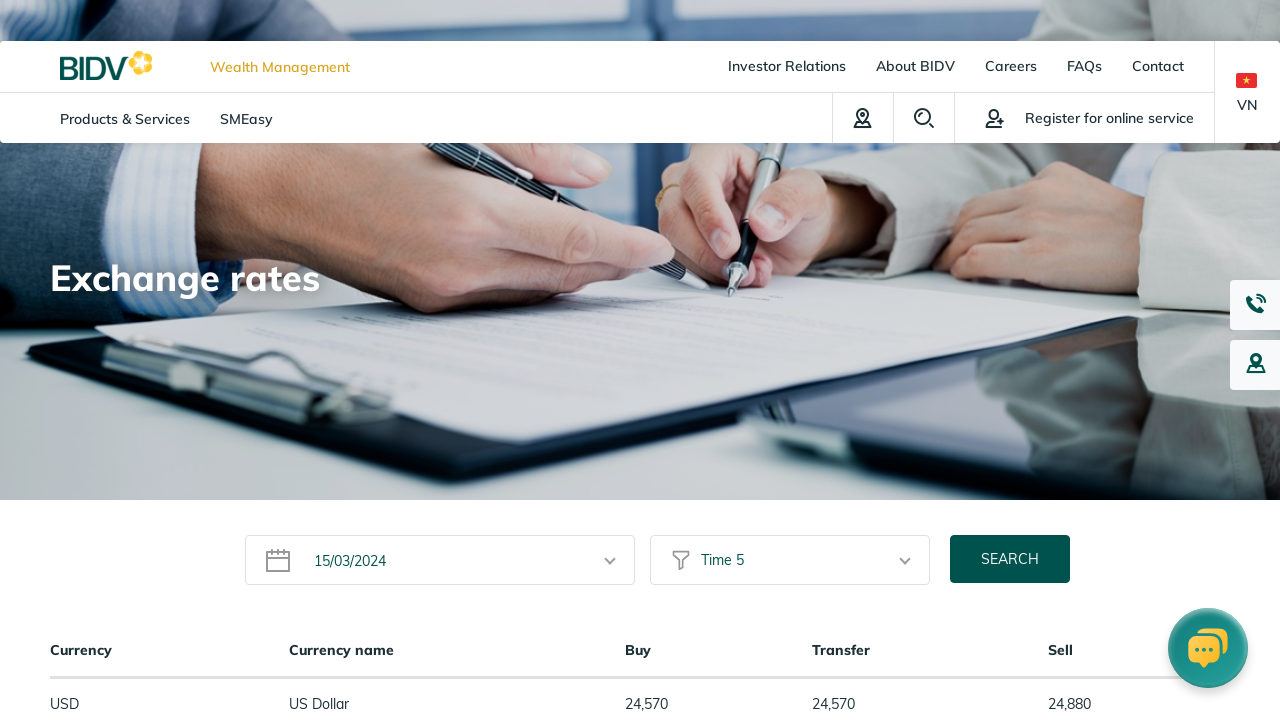